Tests dropdown selection functionality by selecting options using three different methods: by visible text, by index, and by value.

Starting URL: http://the-internet.herokuapp.com/dropdown

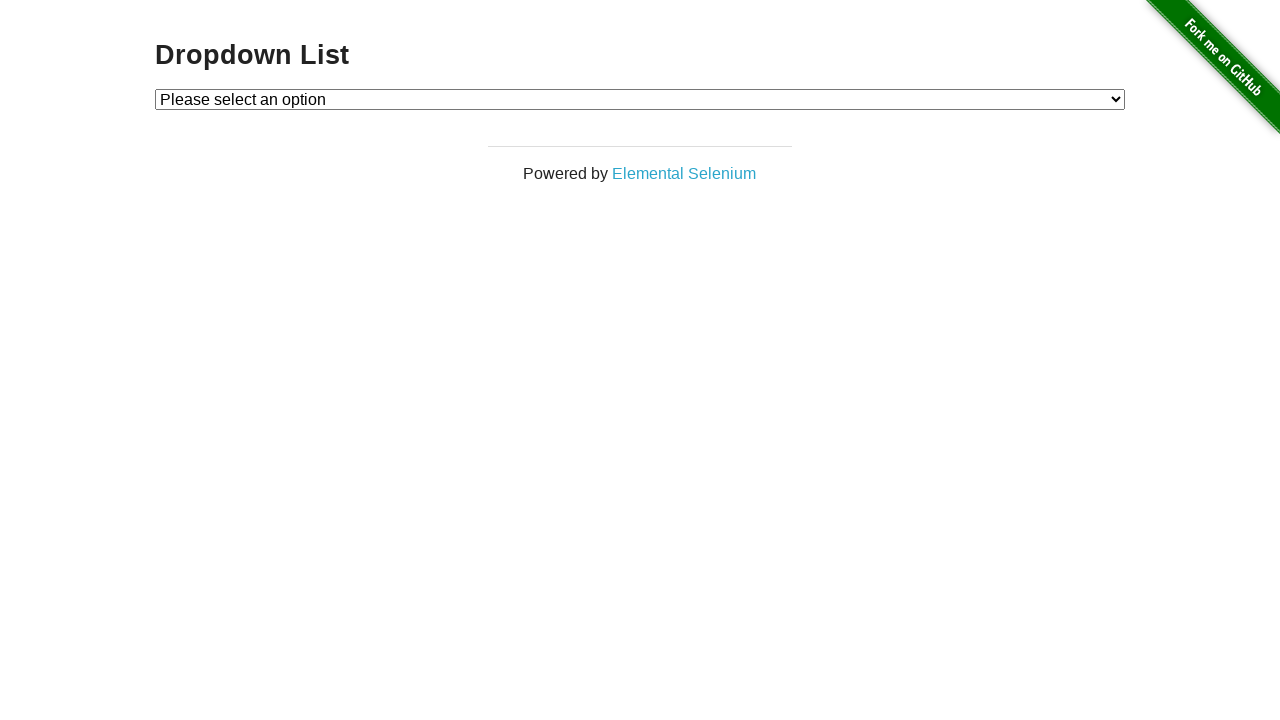

Selected 'Option 2' from dropdown by visible text on #dropdown
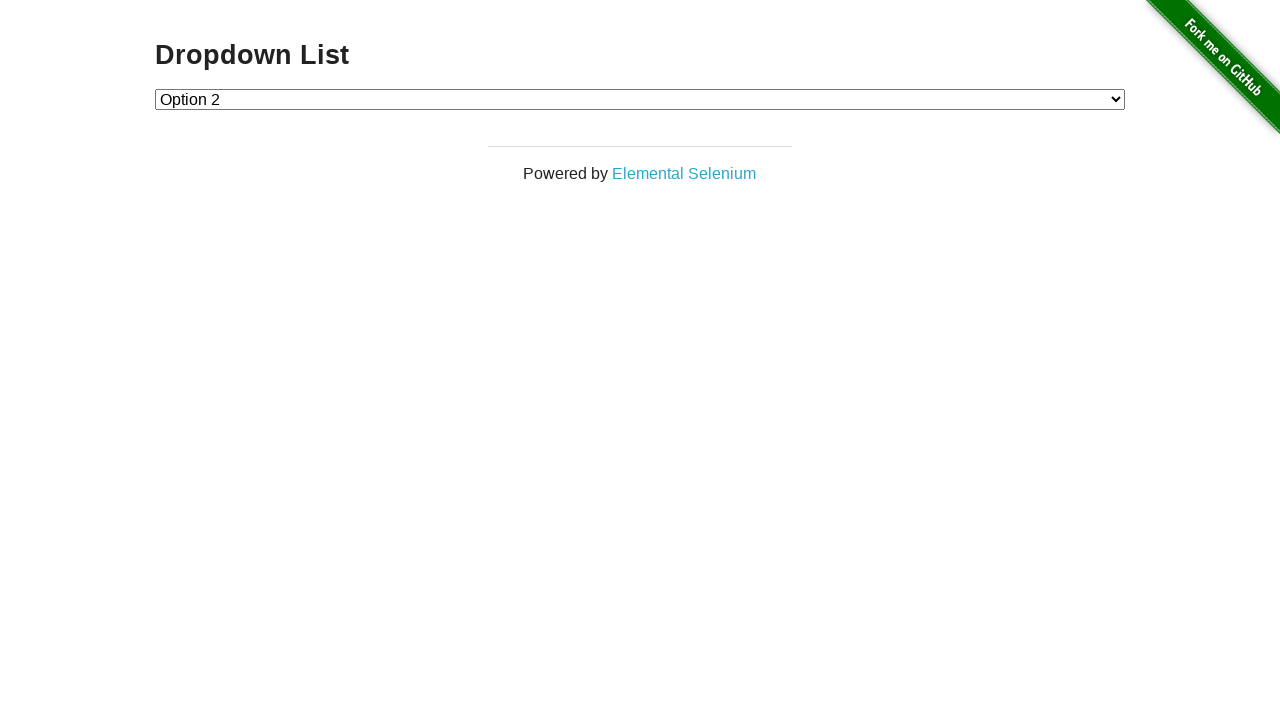

Selected dropdown option by index 1 (Option 1) on #dropdown
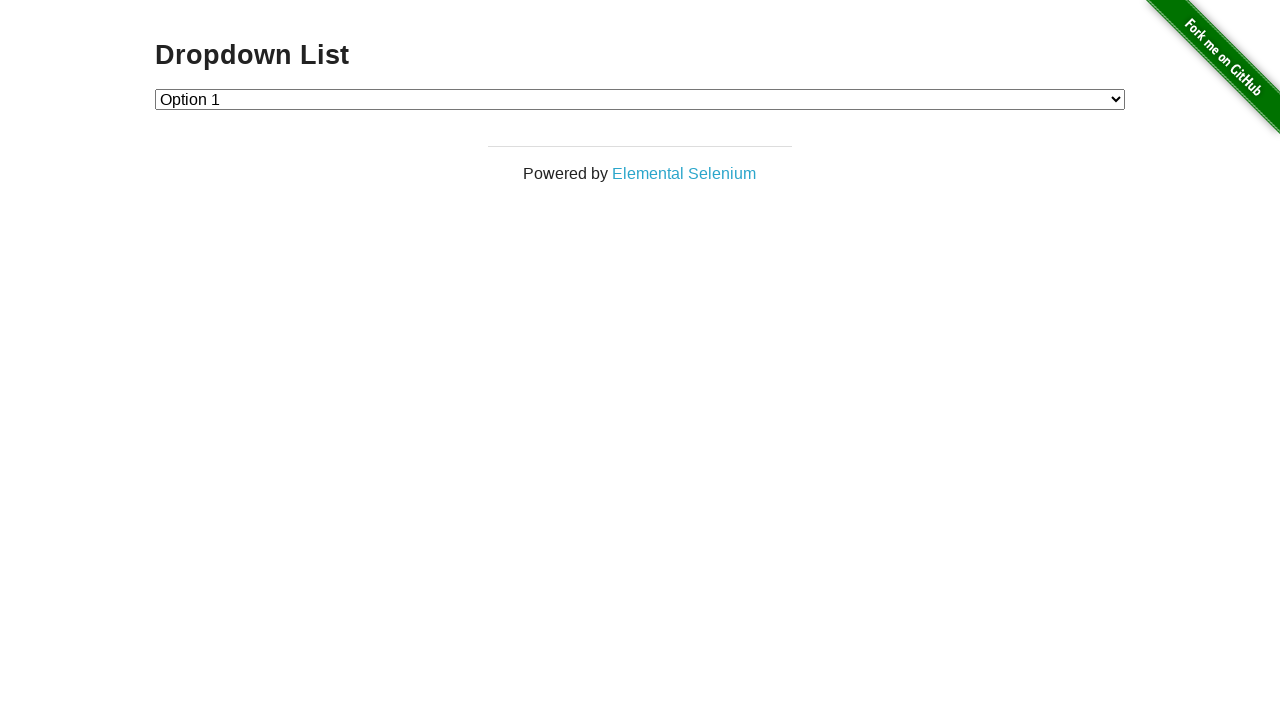

Selected dropdown option by value '2' (Option 2) on #dropdown
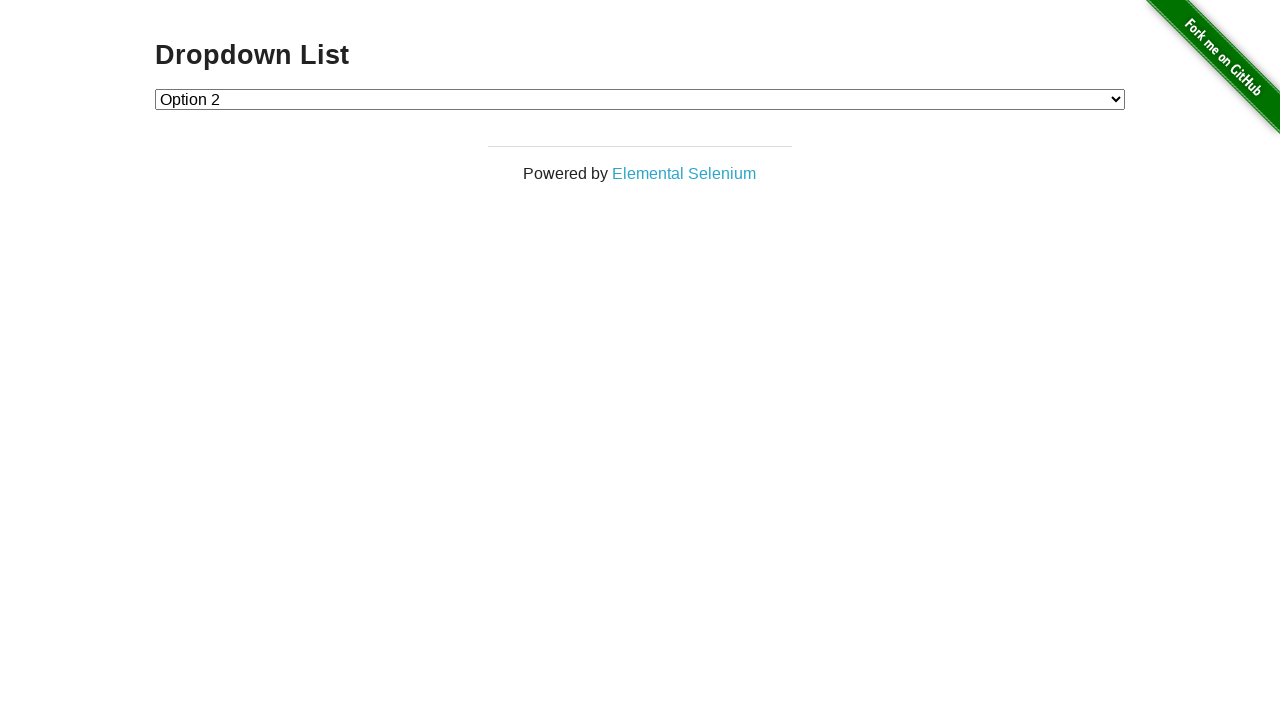

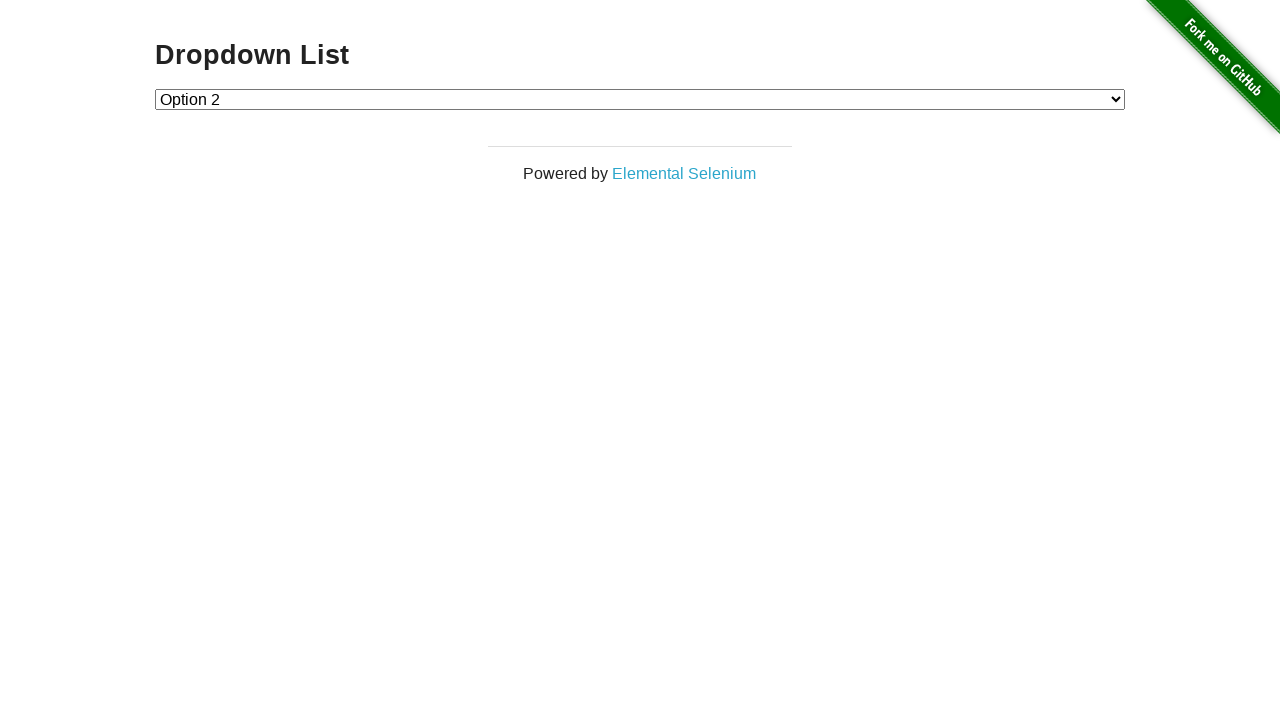